Tests that the Docs link is visible and clickable on the Playwright Python documentation homepage

Starting URL: https://playwright.dev/python/

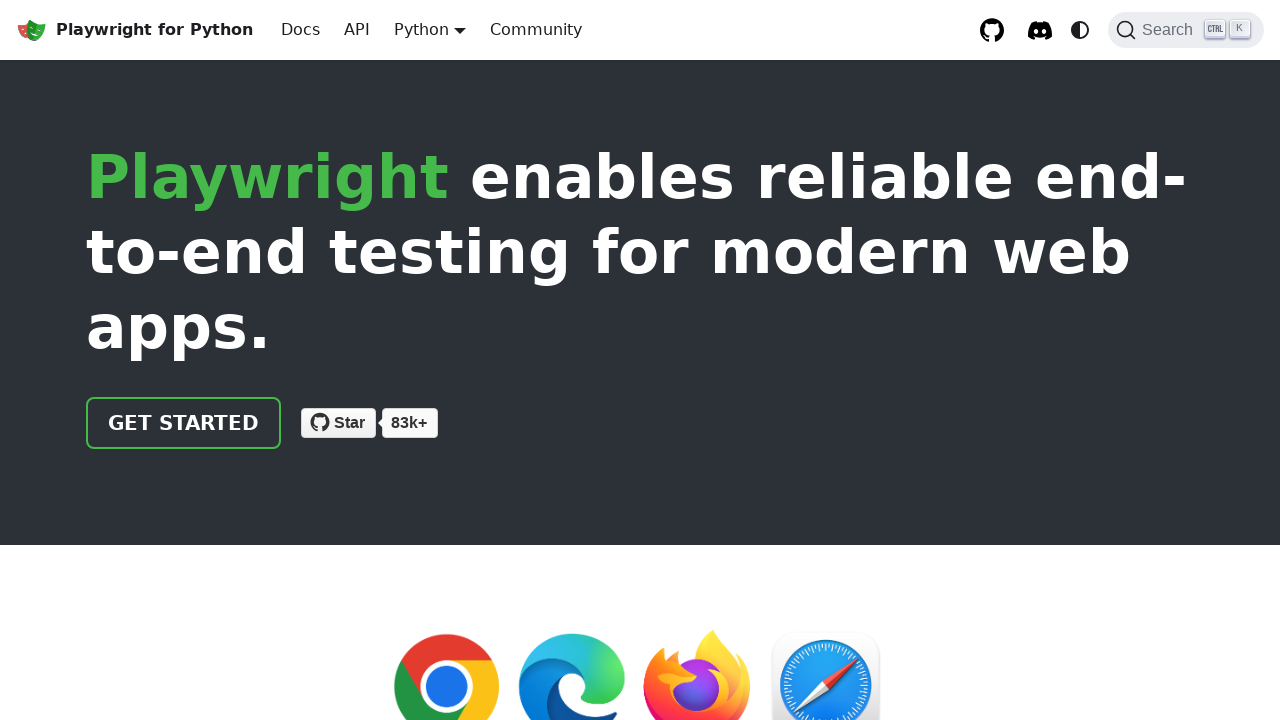

Navigated to Playwright Python documentation homepage
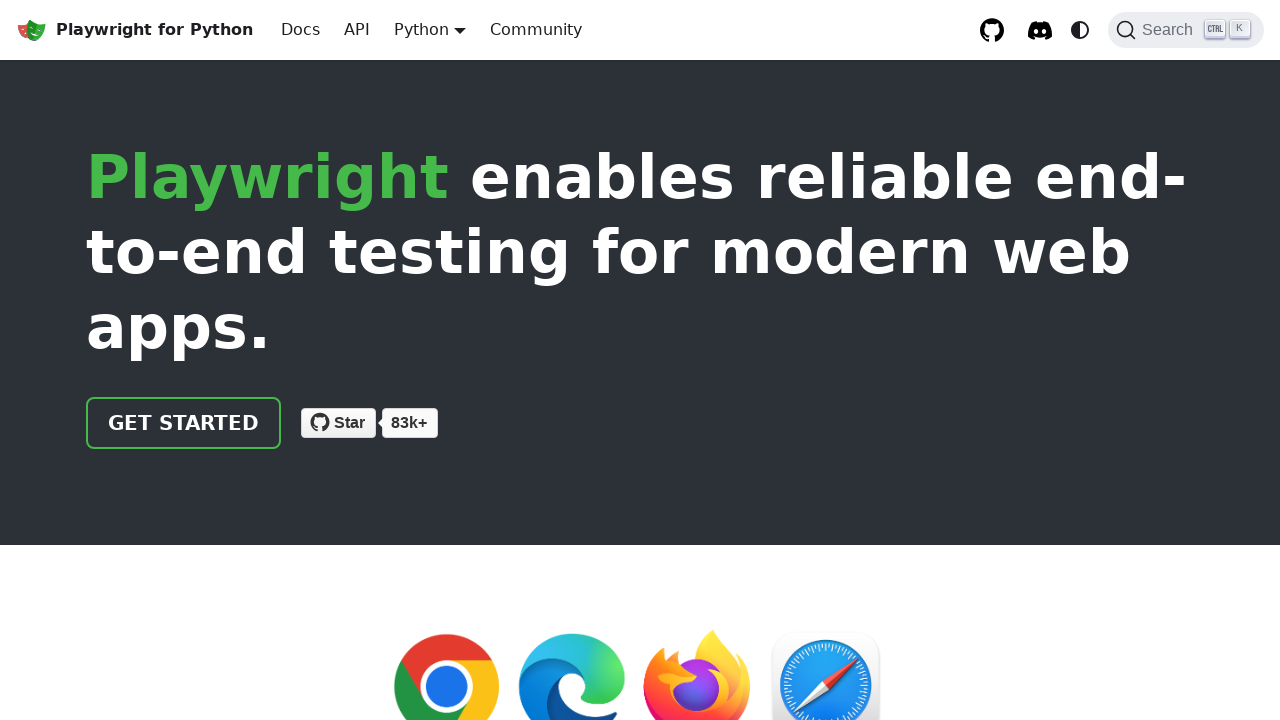

Located the Docs link by role
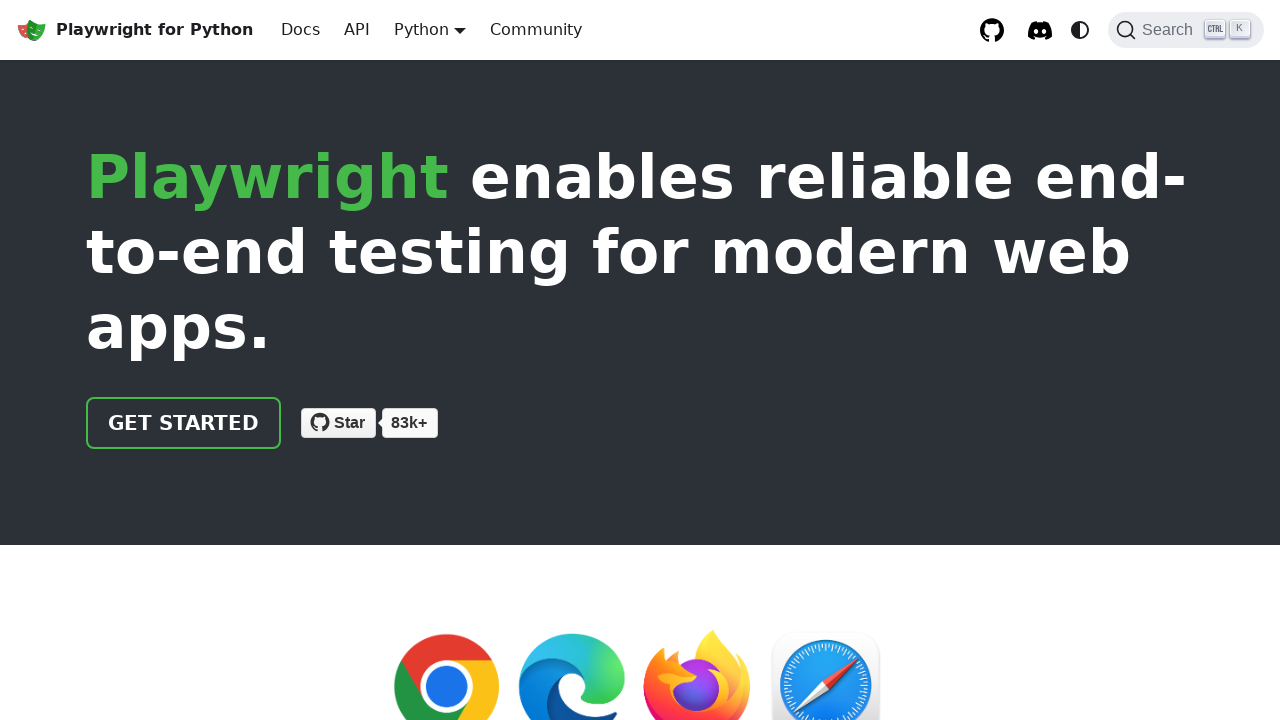

Clicked on the Docs link at (300, 30) on internal:role=link[name="Docs"i]
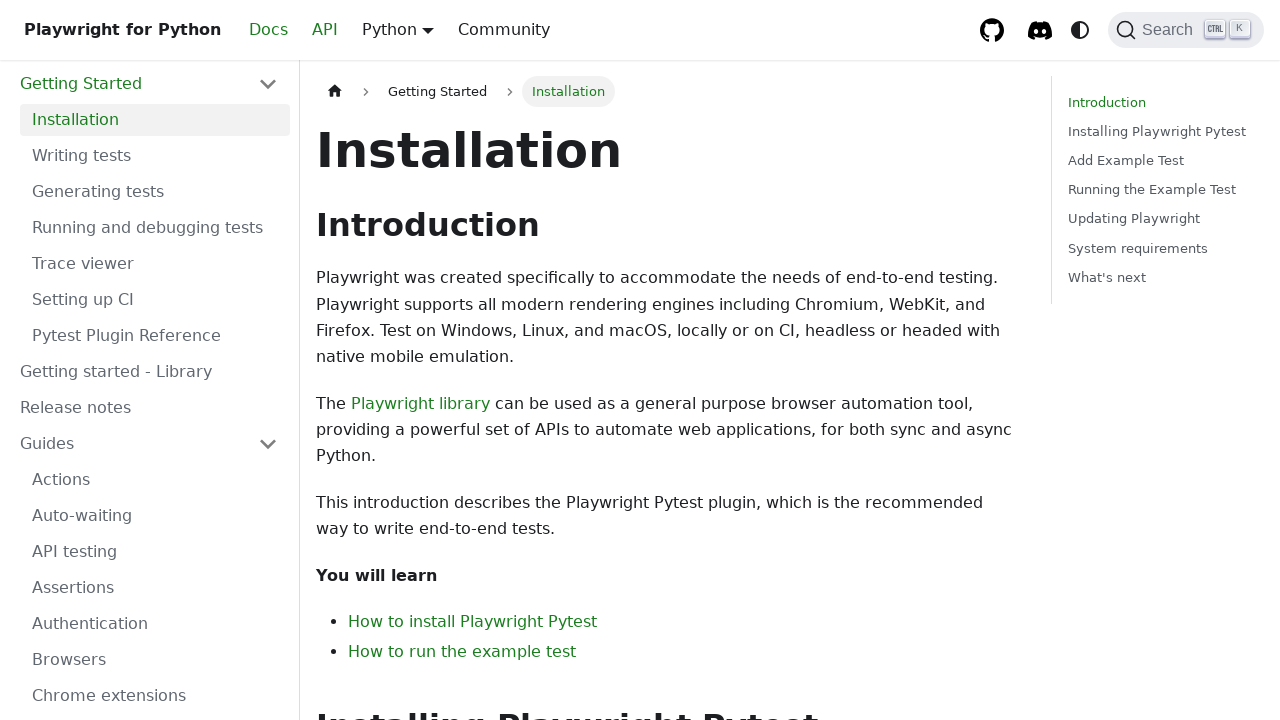

Verified that the Docs link is visible
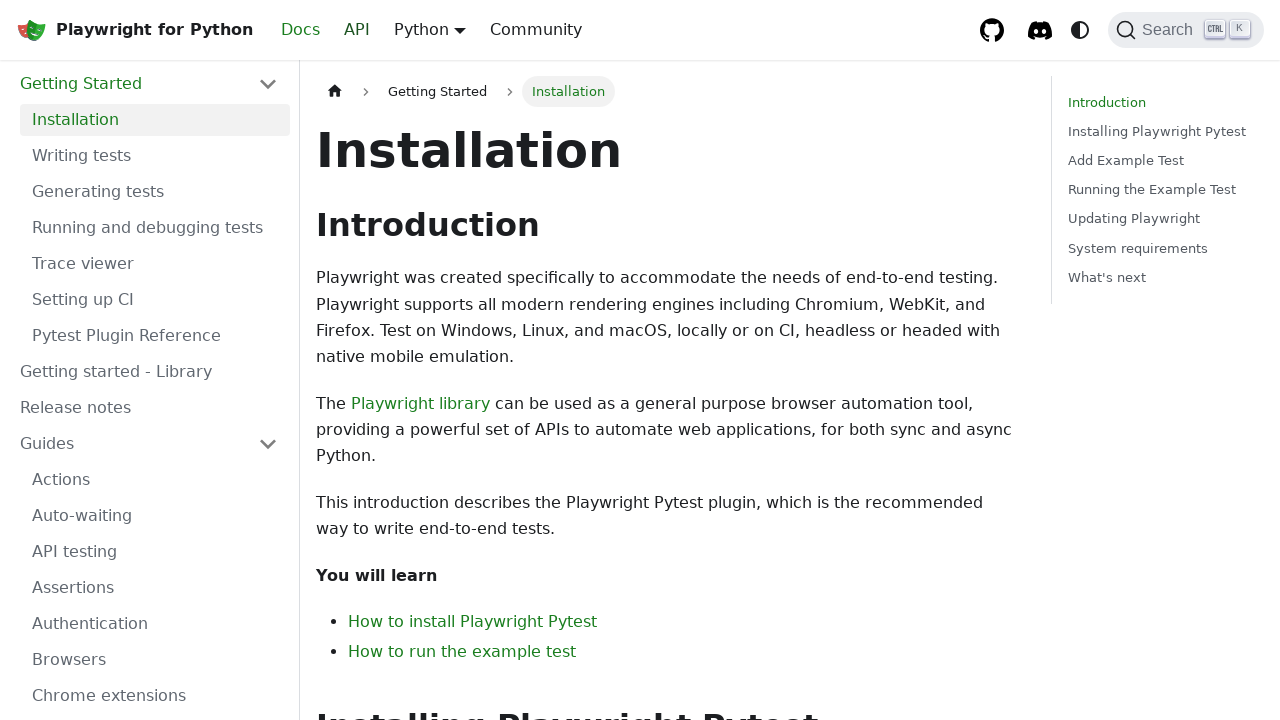

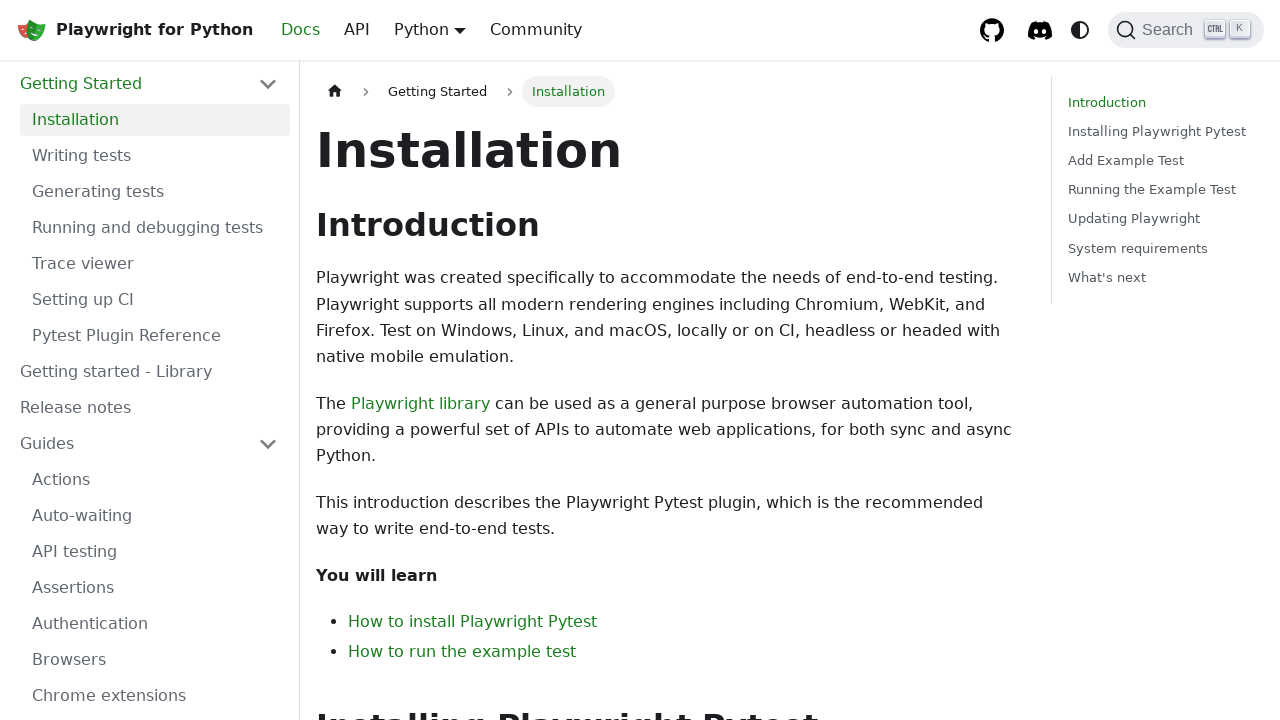